Tests sending keys to a text input element on a Selenium test page and verifies the input value is correctly set.

Starting URL: https://selenium.dev/selenium/web/single_text_input.html

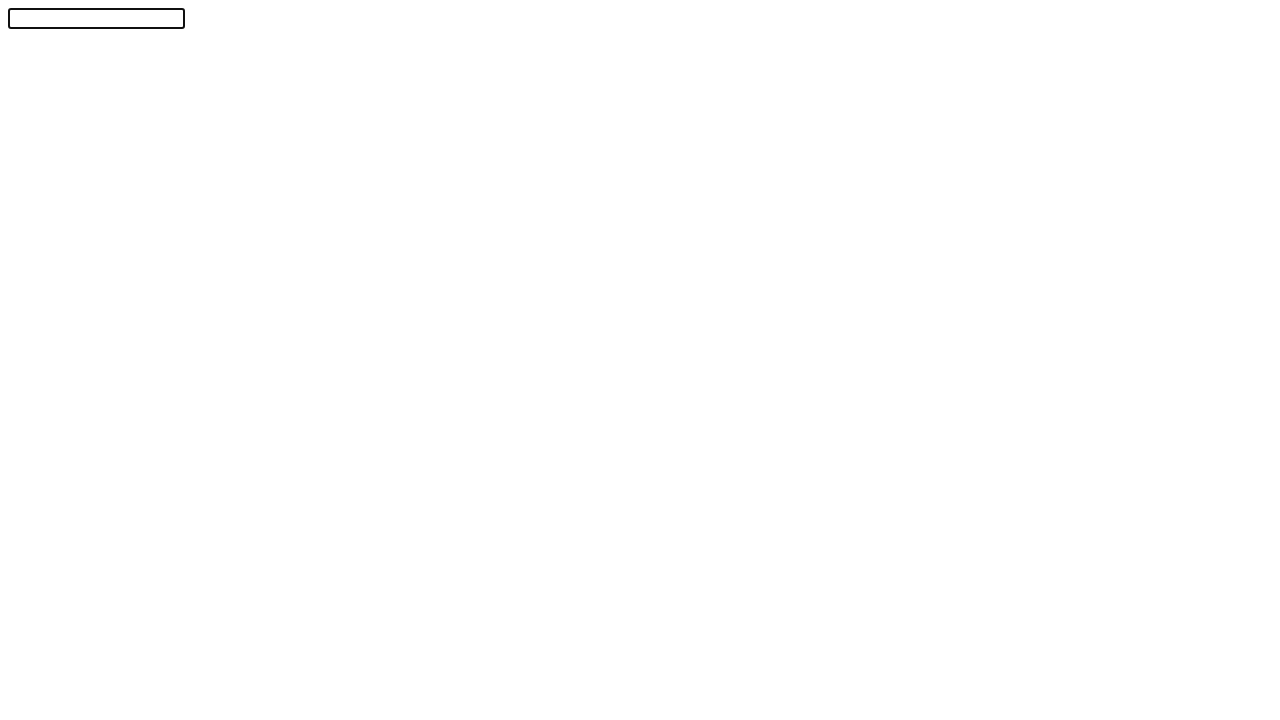

Clicked on page body to ensure focus at (640, 356) on body
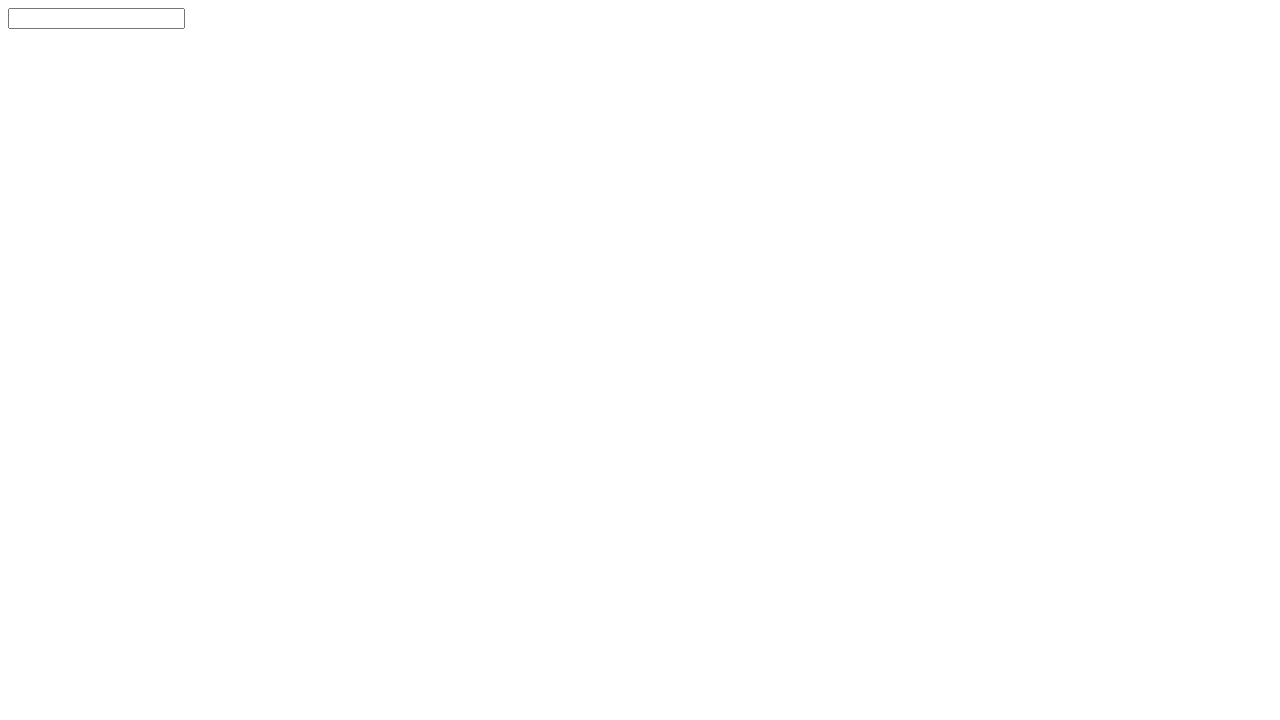

Filled text input with 'abc' on #textInput
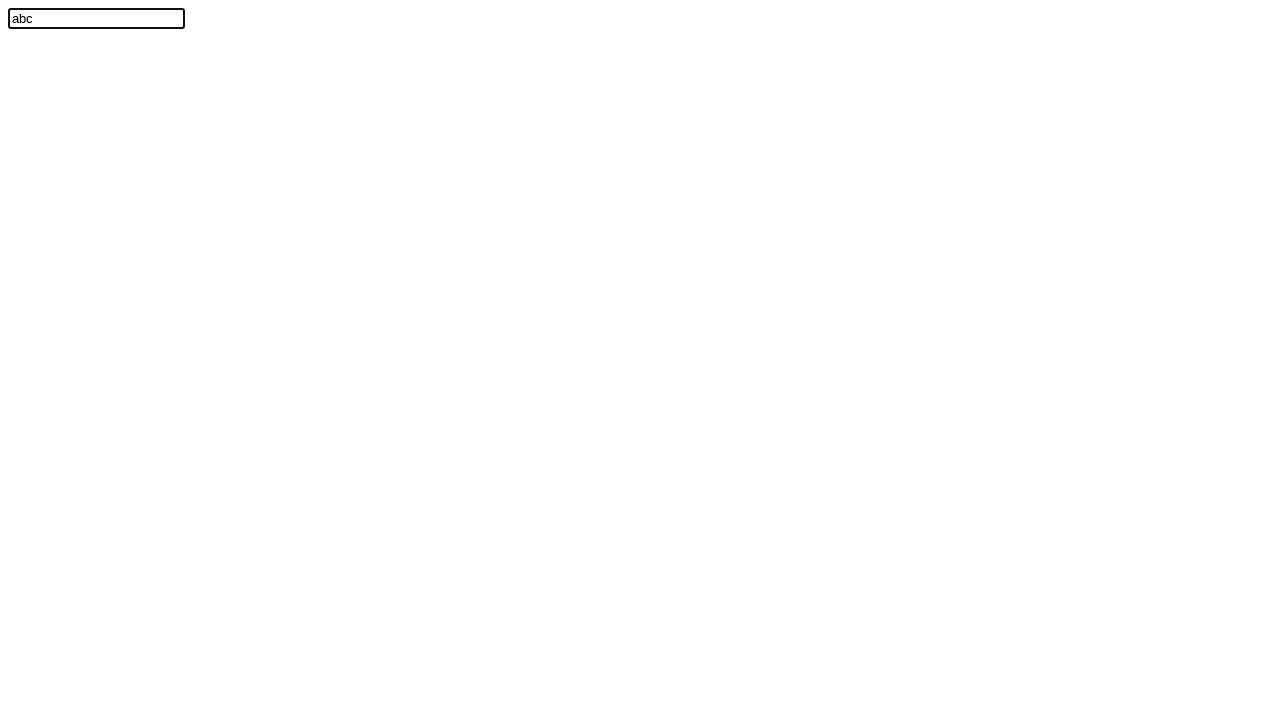

Verified text input value is 'abc'
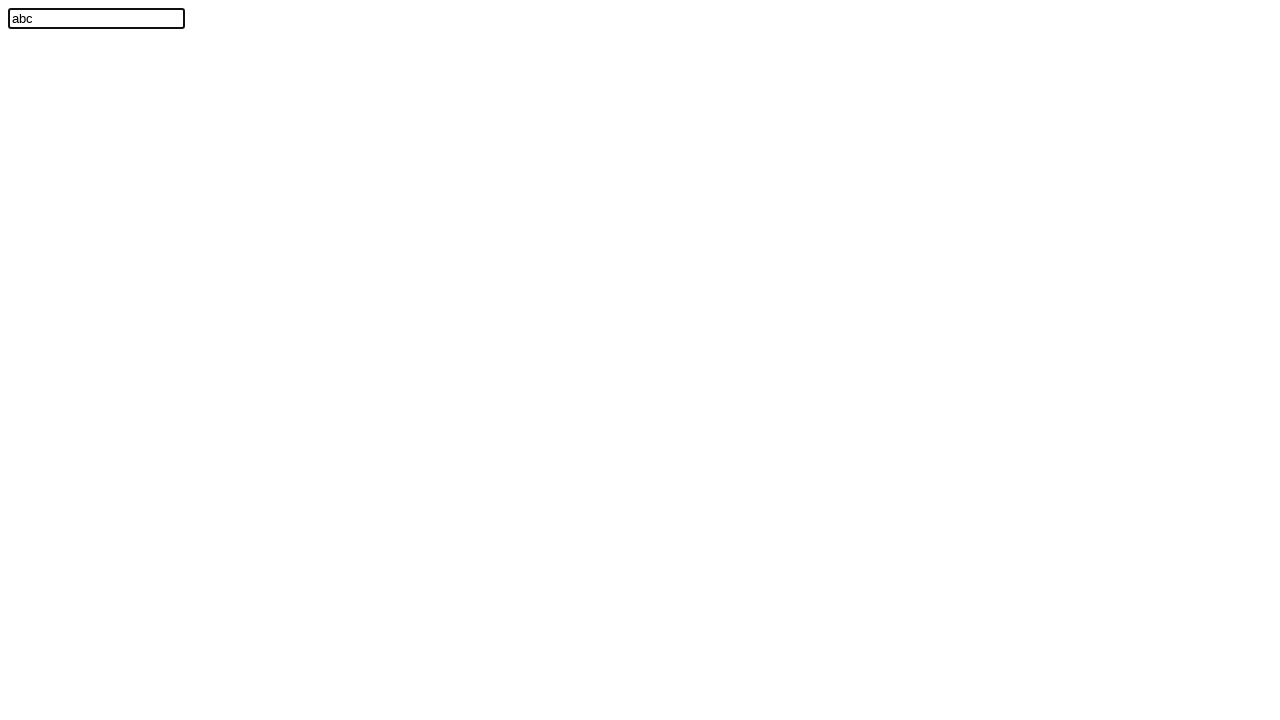

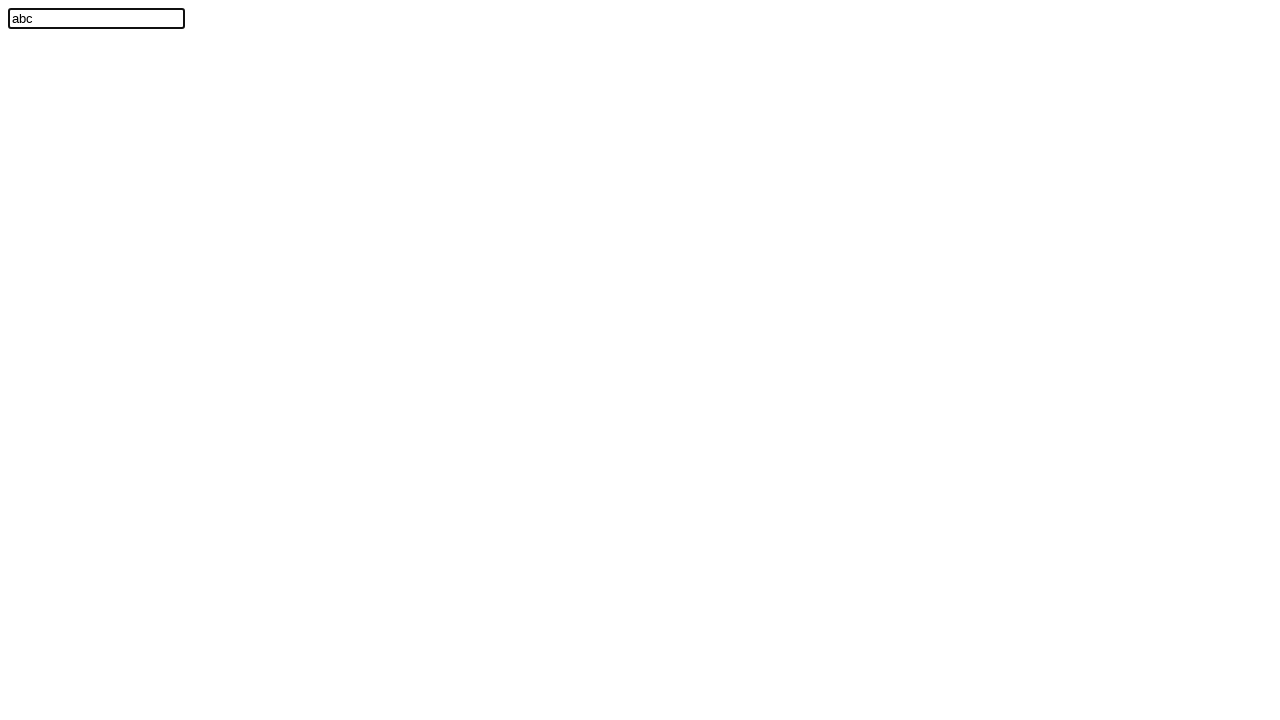